Navigates to the McDonald's Food for Thoughts survey website and clicks the Next button to proceed through the survey.

Starting URL: https://www.mcdfoodforthoughts.com/

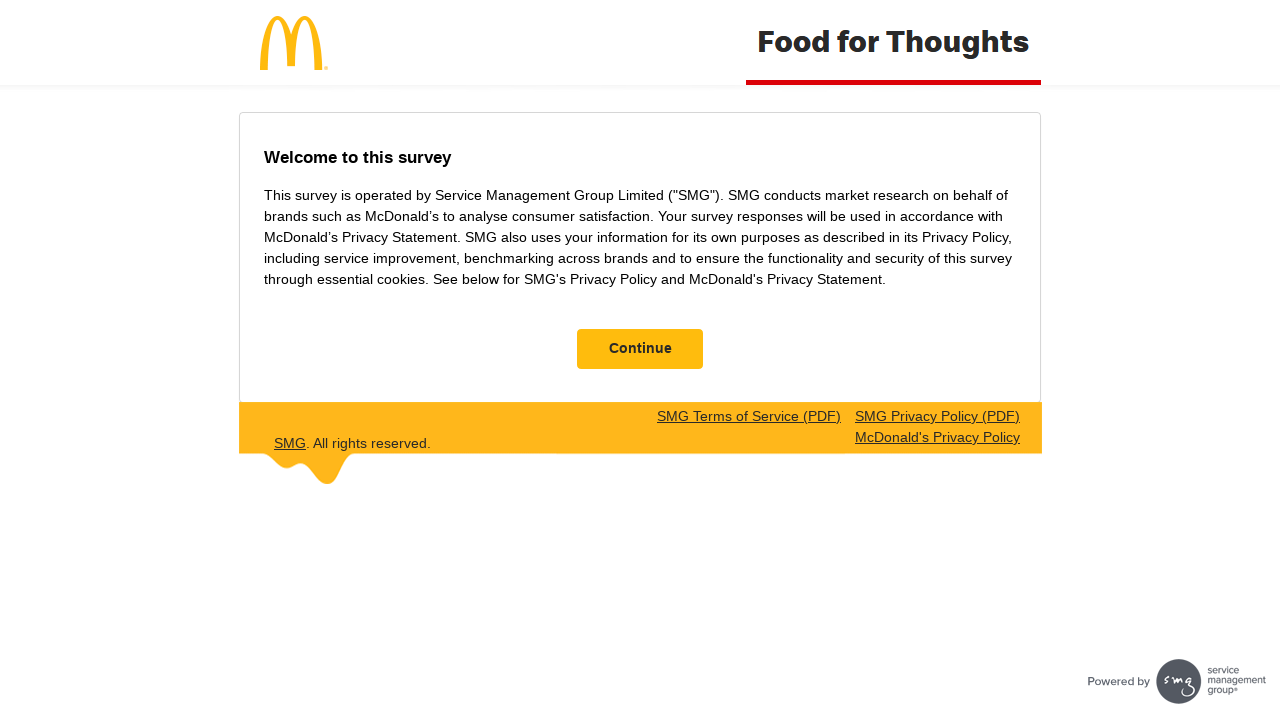

Waited for McDonald's Food for Thoughts survey page to load (networkidle)
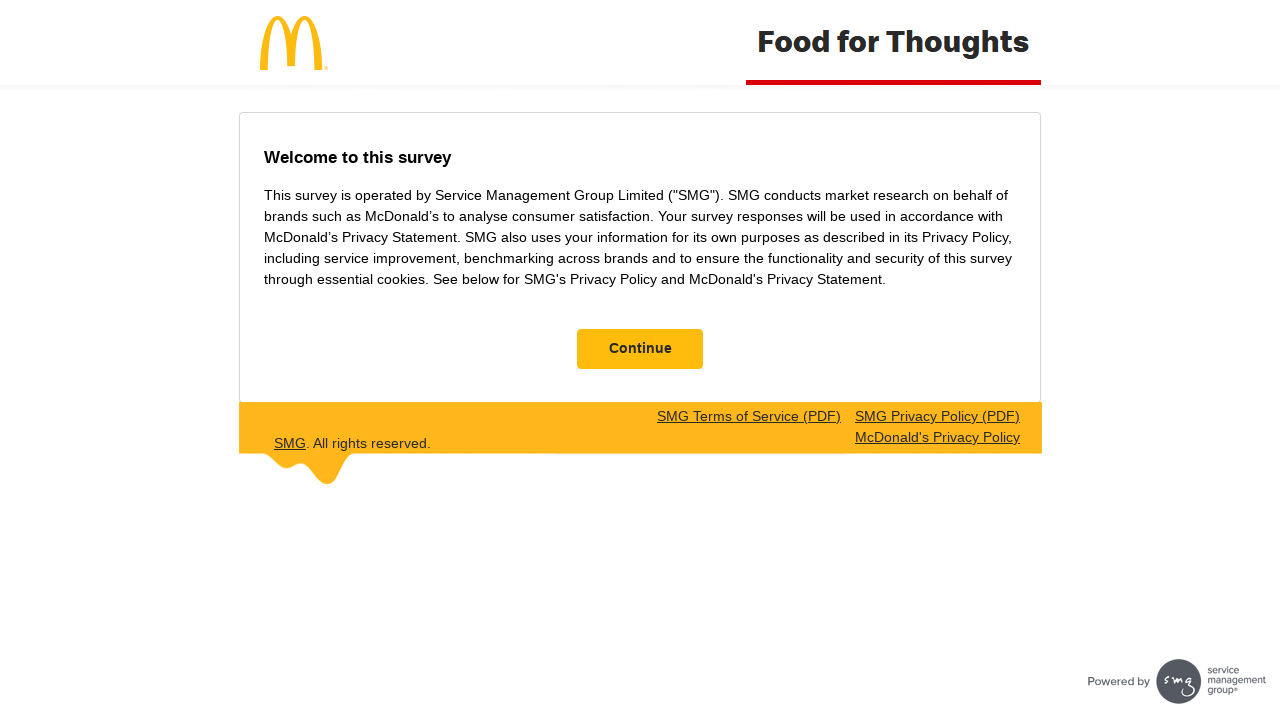

Clicked Next button to proceed through the survey at (640, 349) on input#NextButton
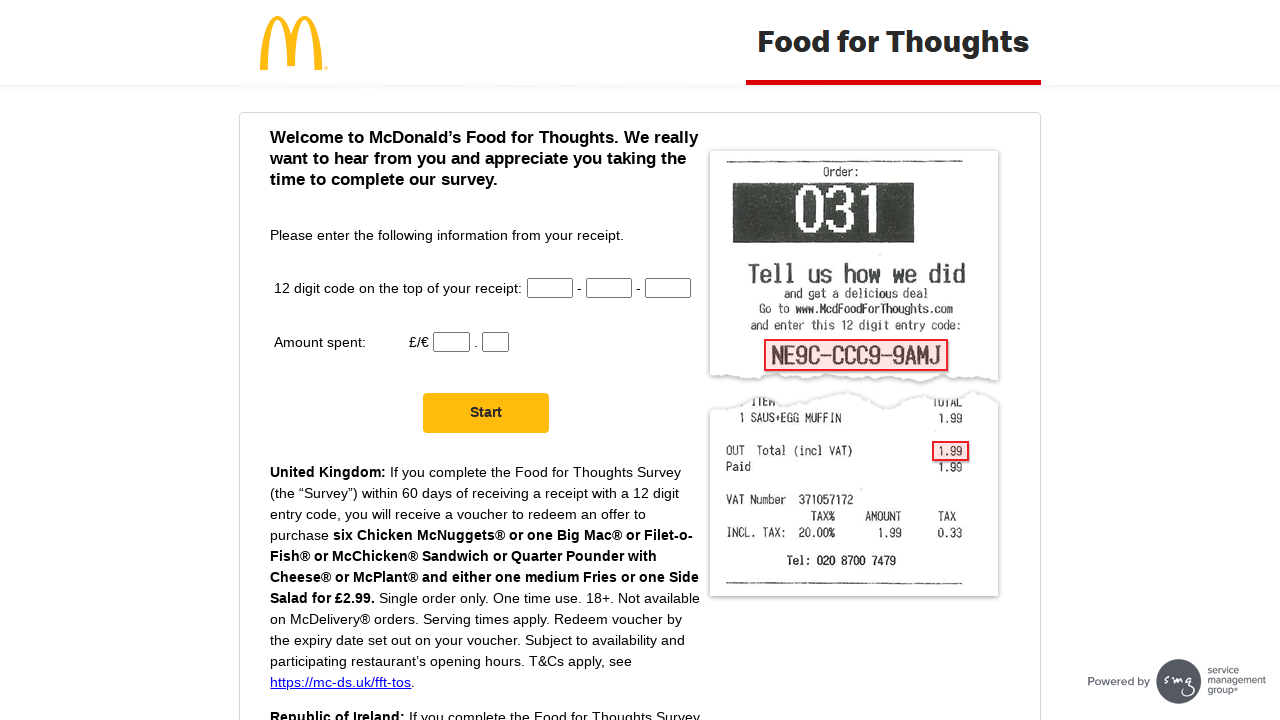

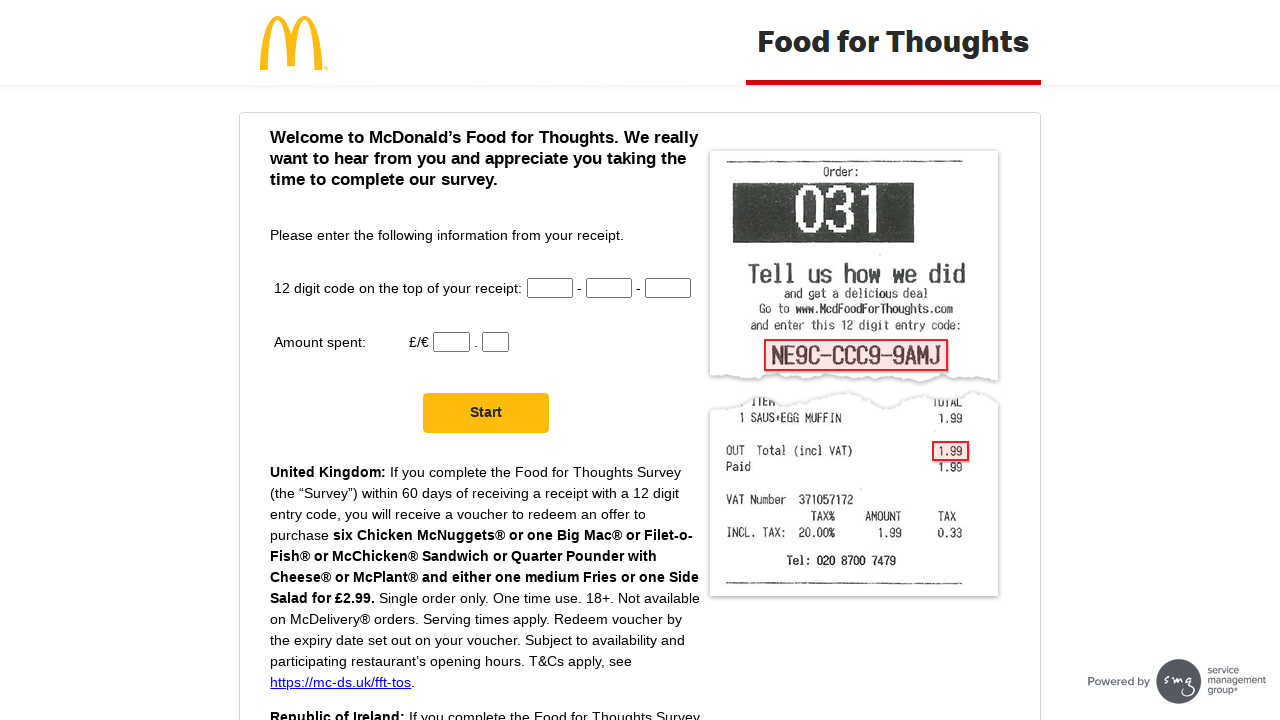